Navigates to ToolsQA website and verifies that images are present on the page

Starting URL: https://toolsqa.com

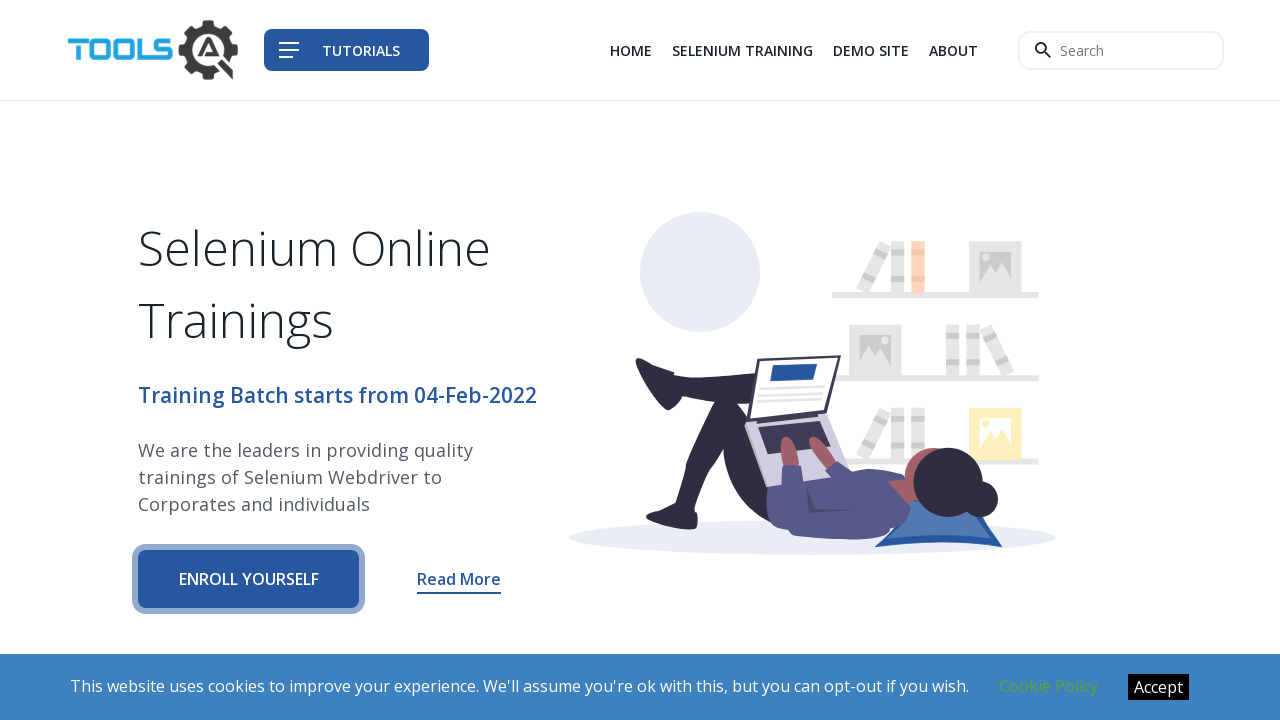

Navigated to ToolsQA website
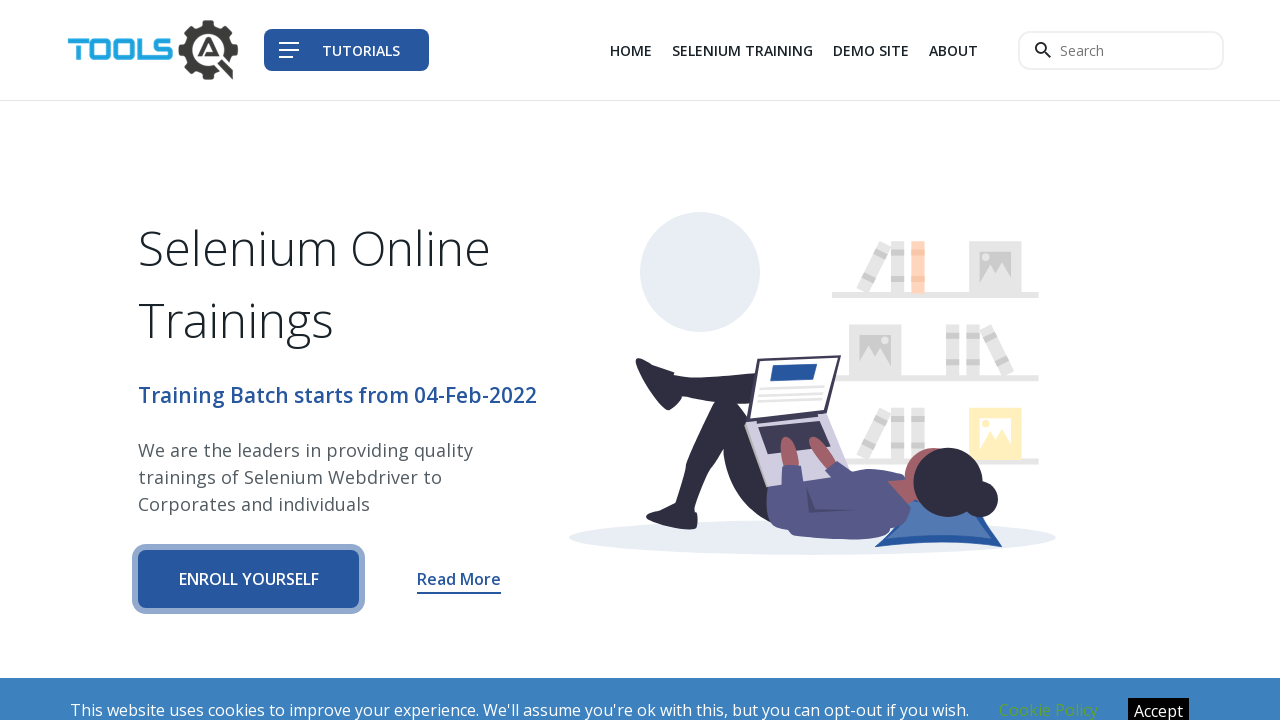

Images loaded on the page
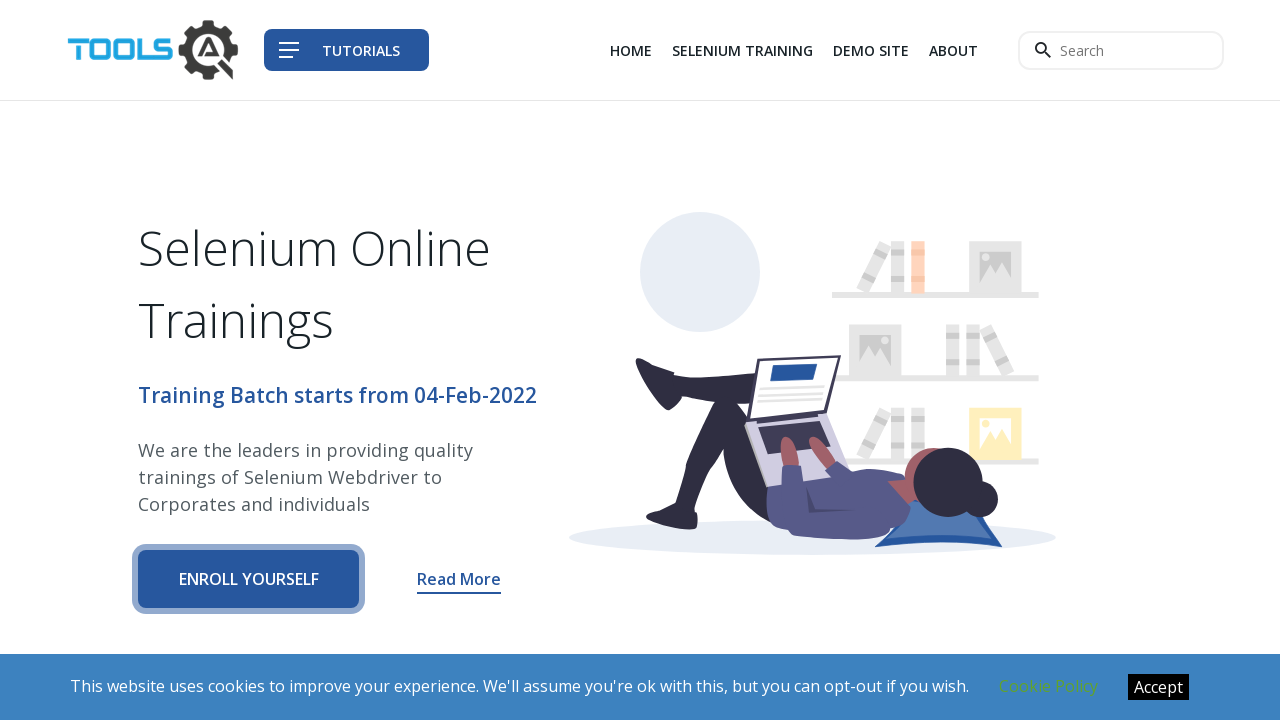

Found 48 images on the page
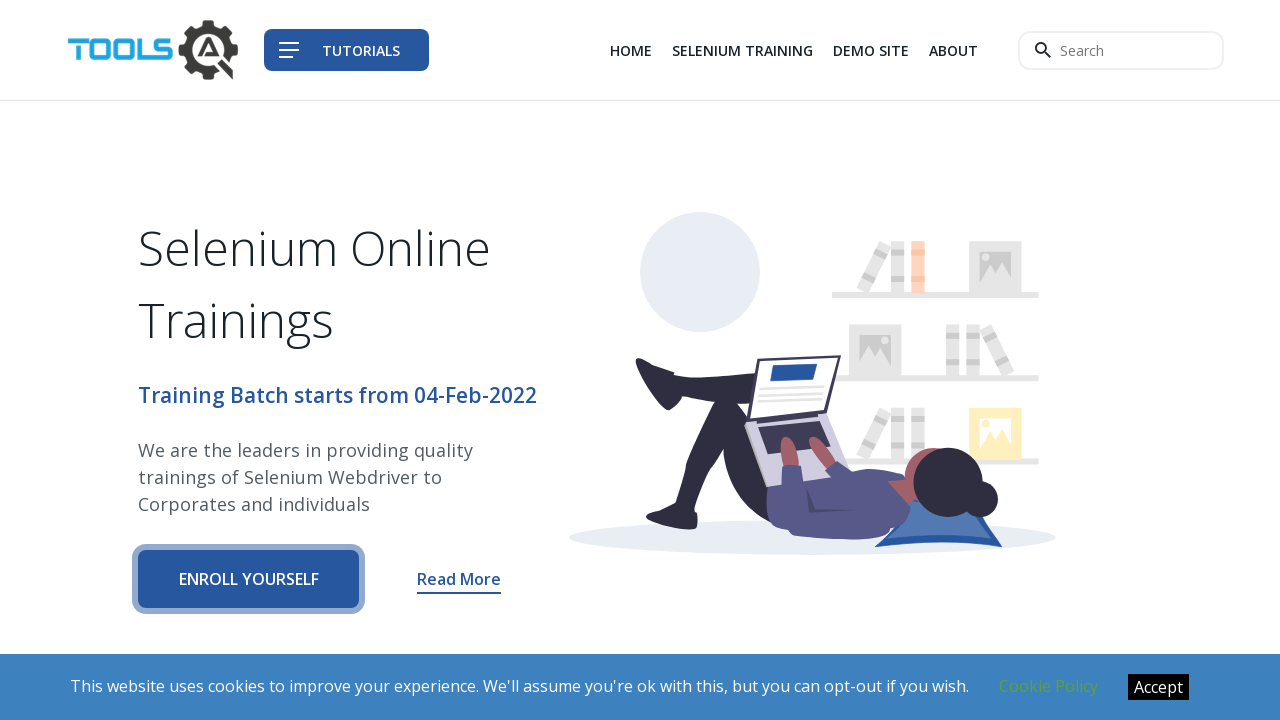

Verified that images are present on the page
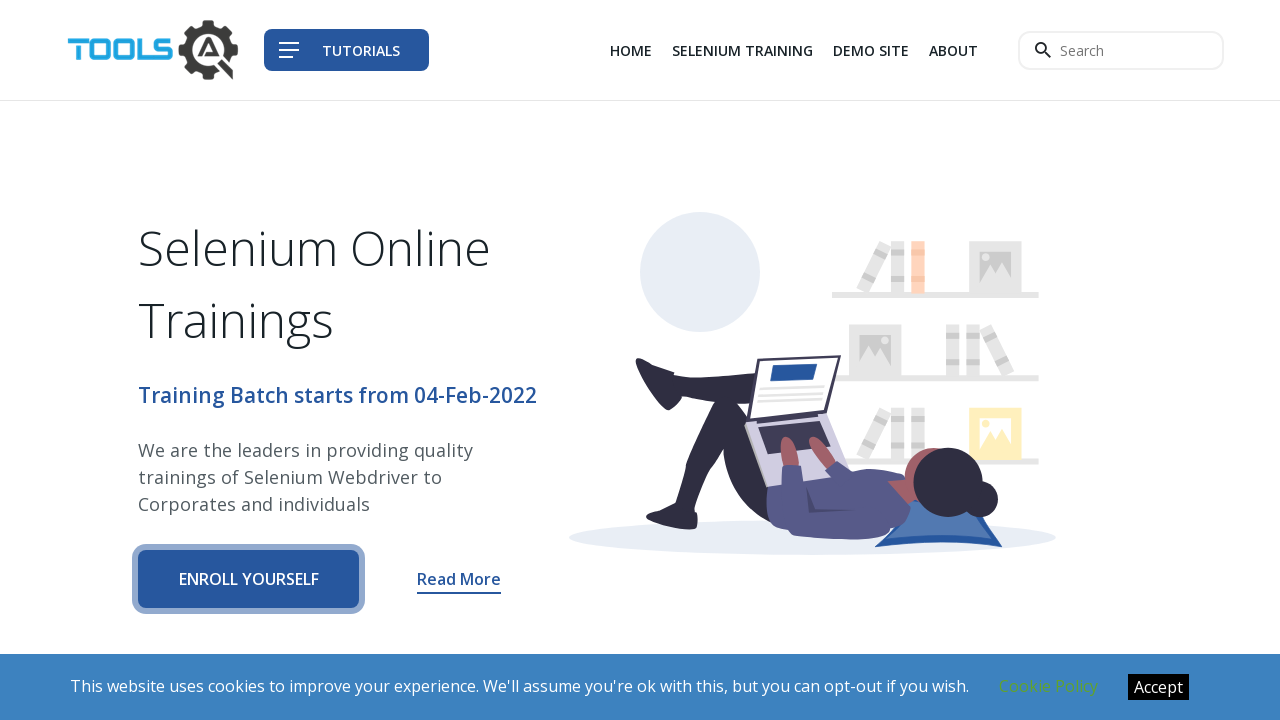

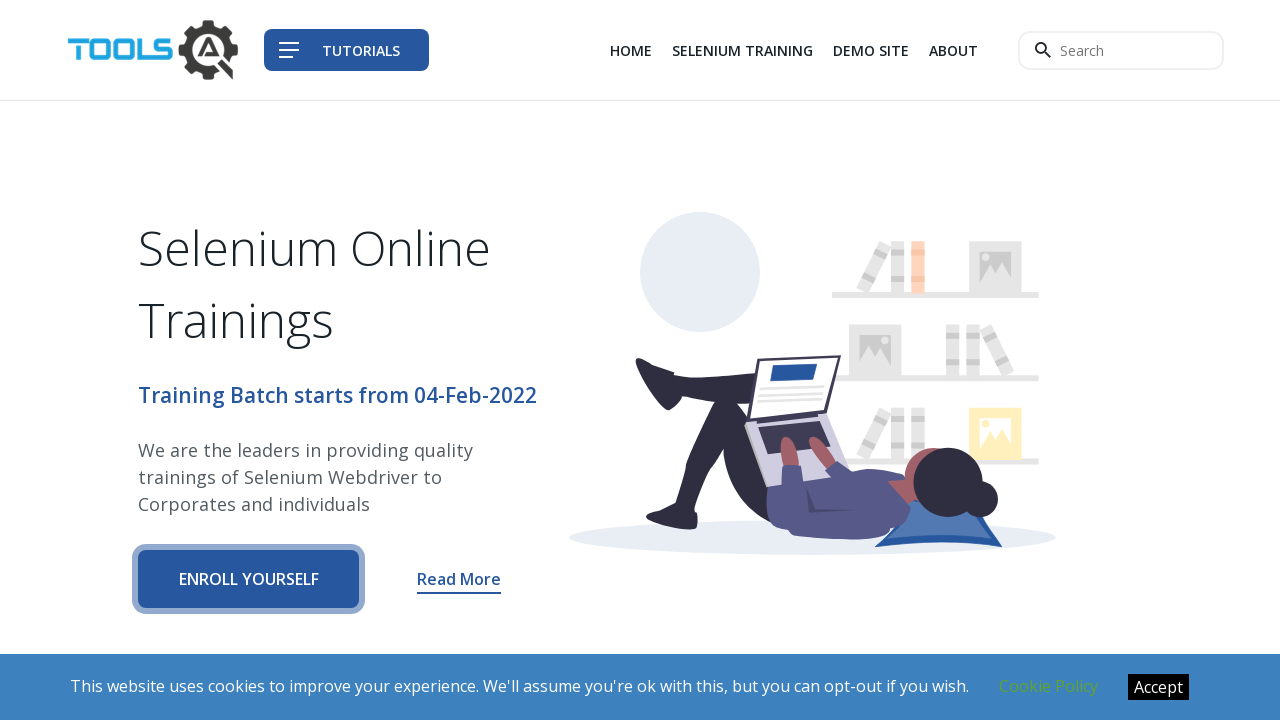